Opens a popup window from the main page and then closes the child window while keeping the parent window open

Starting URL: https://omayo.blogspot.com/

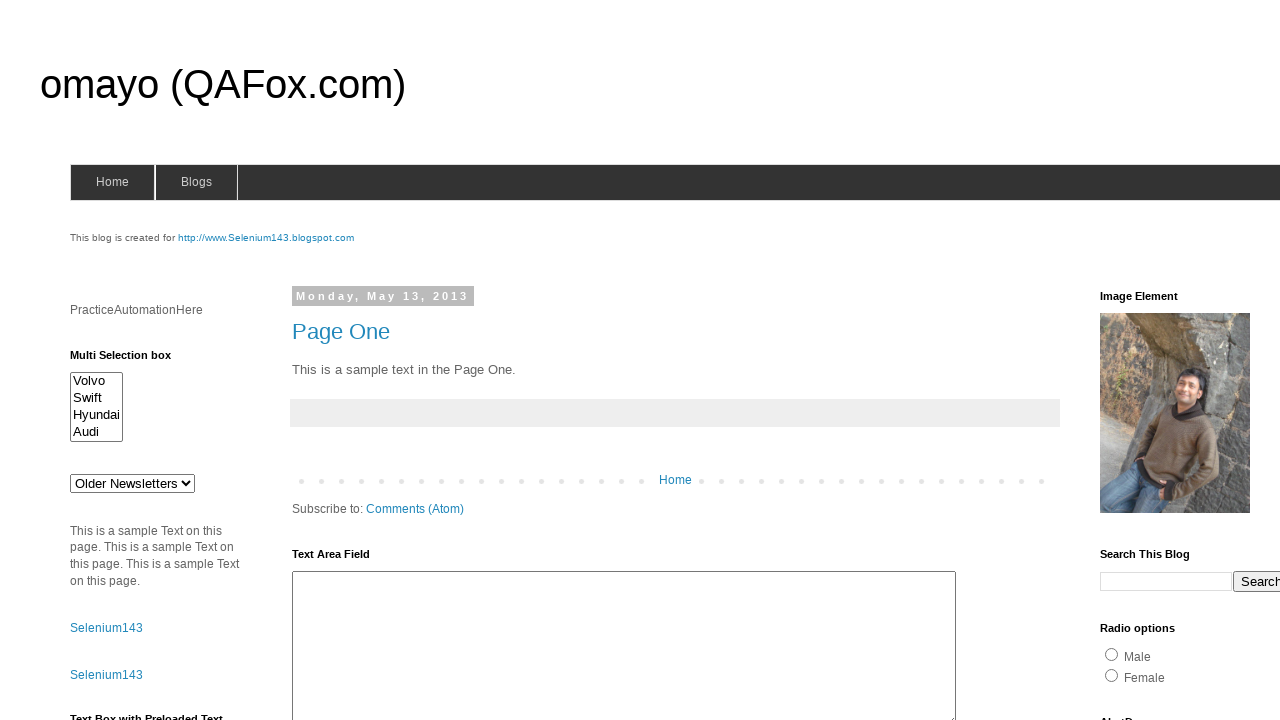

Clicked link to open popup window at (132, 360) on a:has-text('Open a popup window')
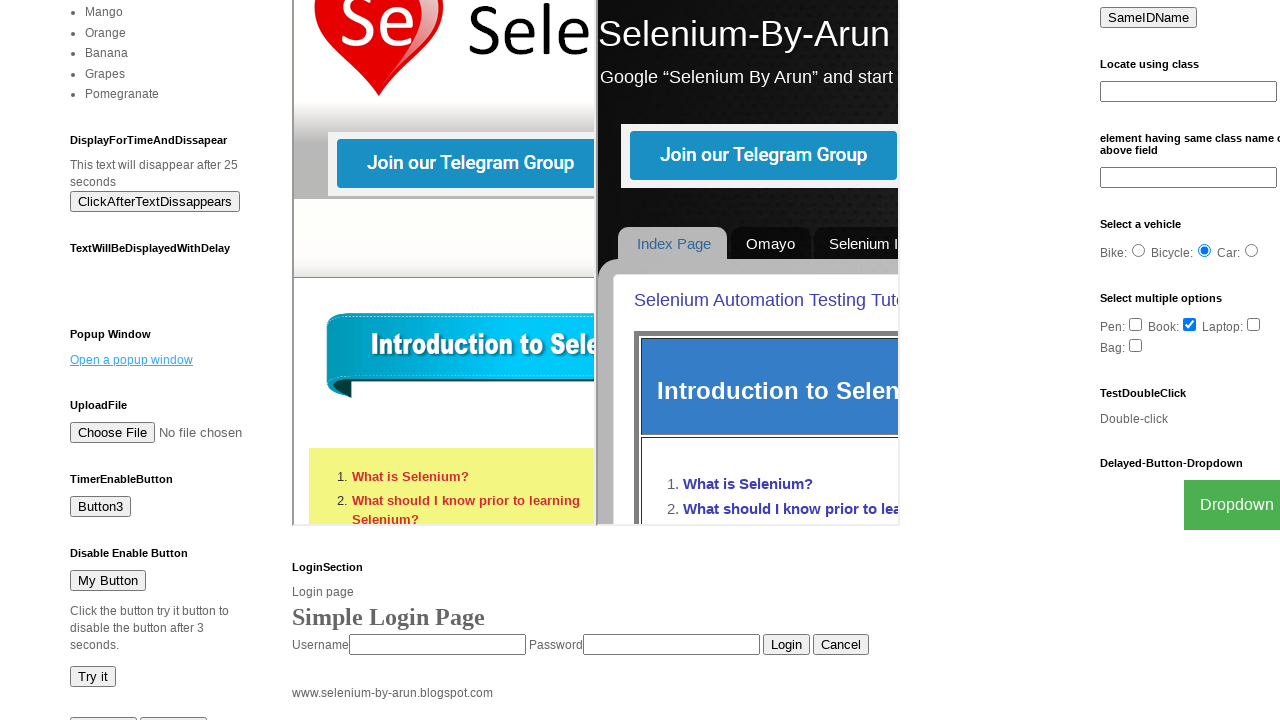

Popup window opened and captured
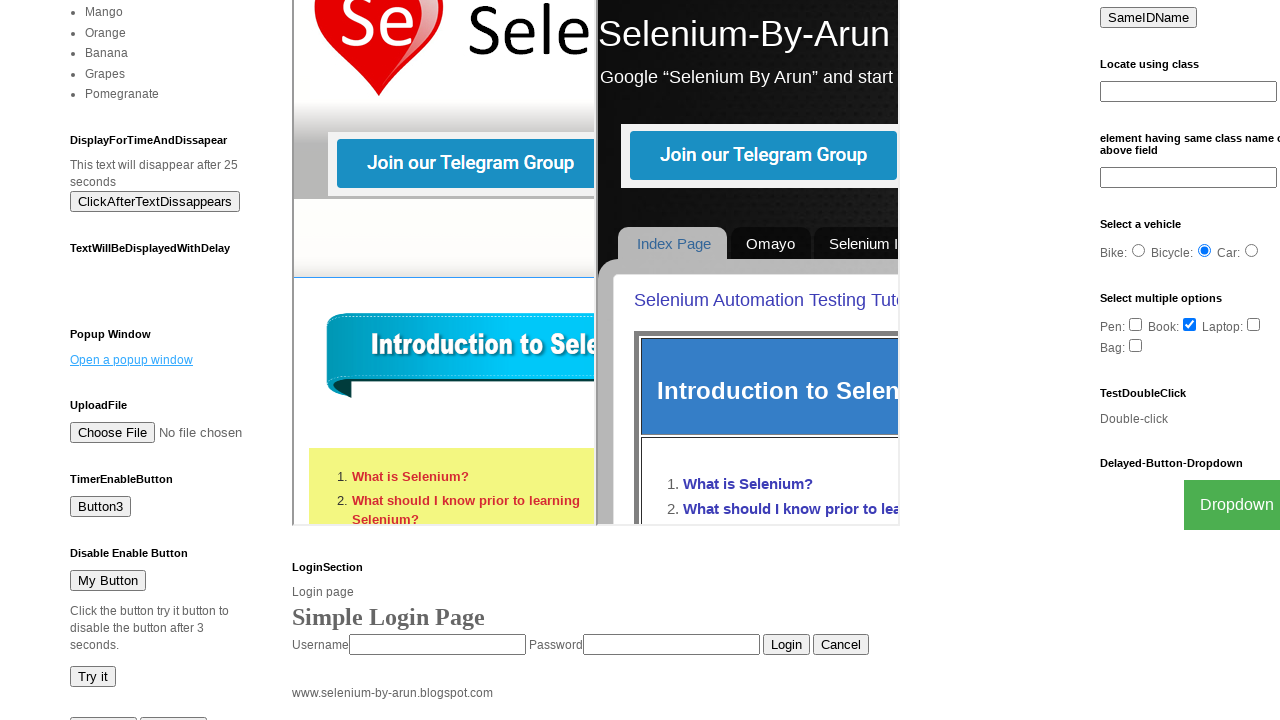

Closed the child popup window
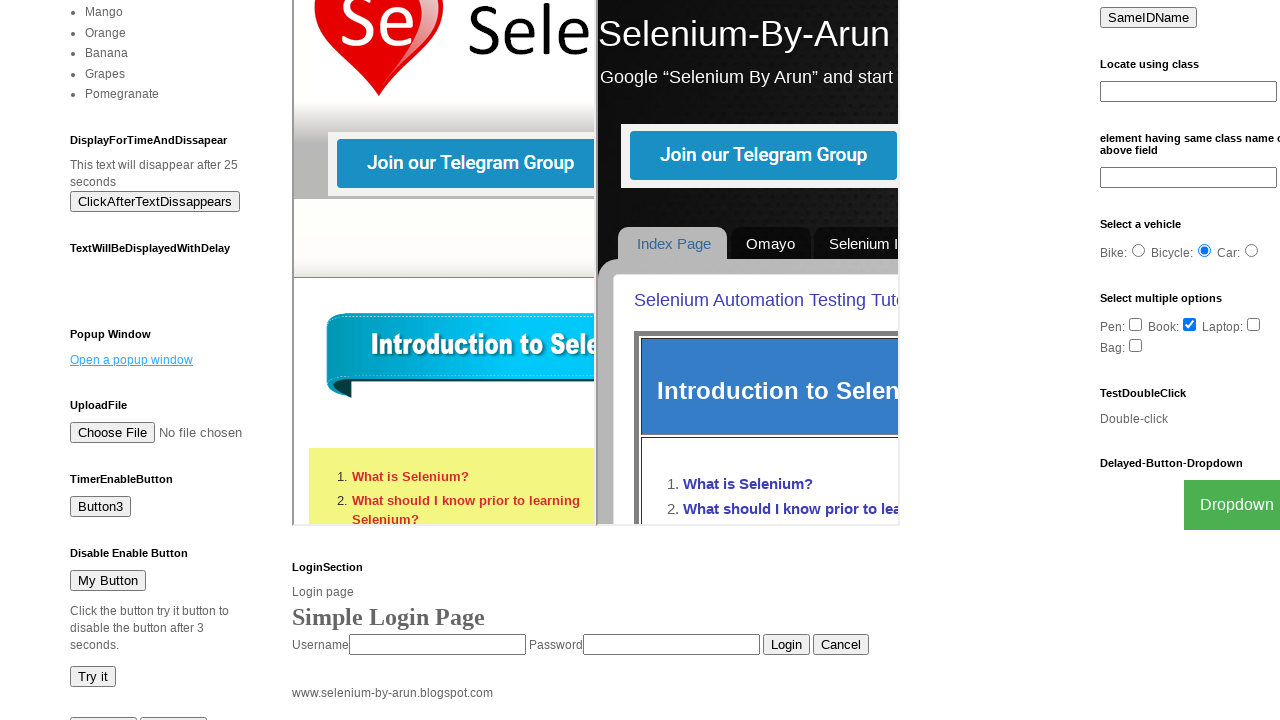

Waited 2 seconds - parent window remains open
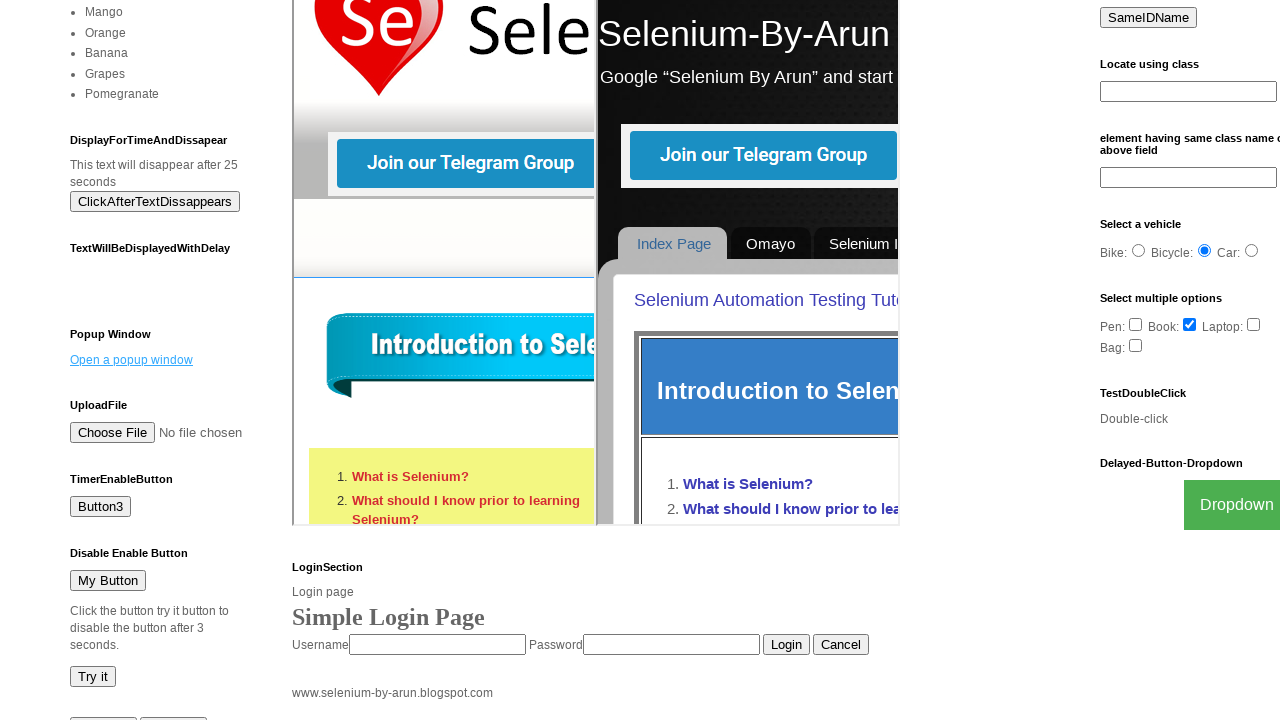

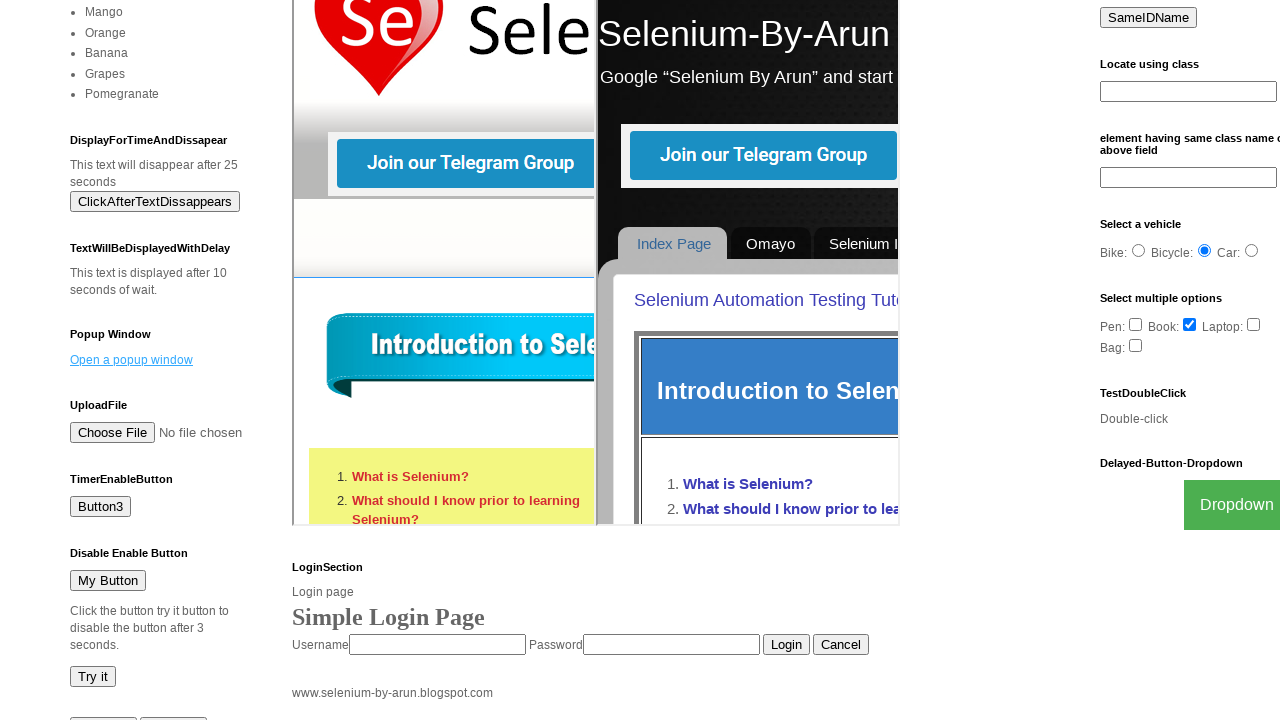